Tests multi-level menu navigation by hovering over Courses, then Data Warehouse training, and clicking on COGNOS training

Starting URL: http://greenstech.in/selenium-course-content.html

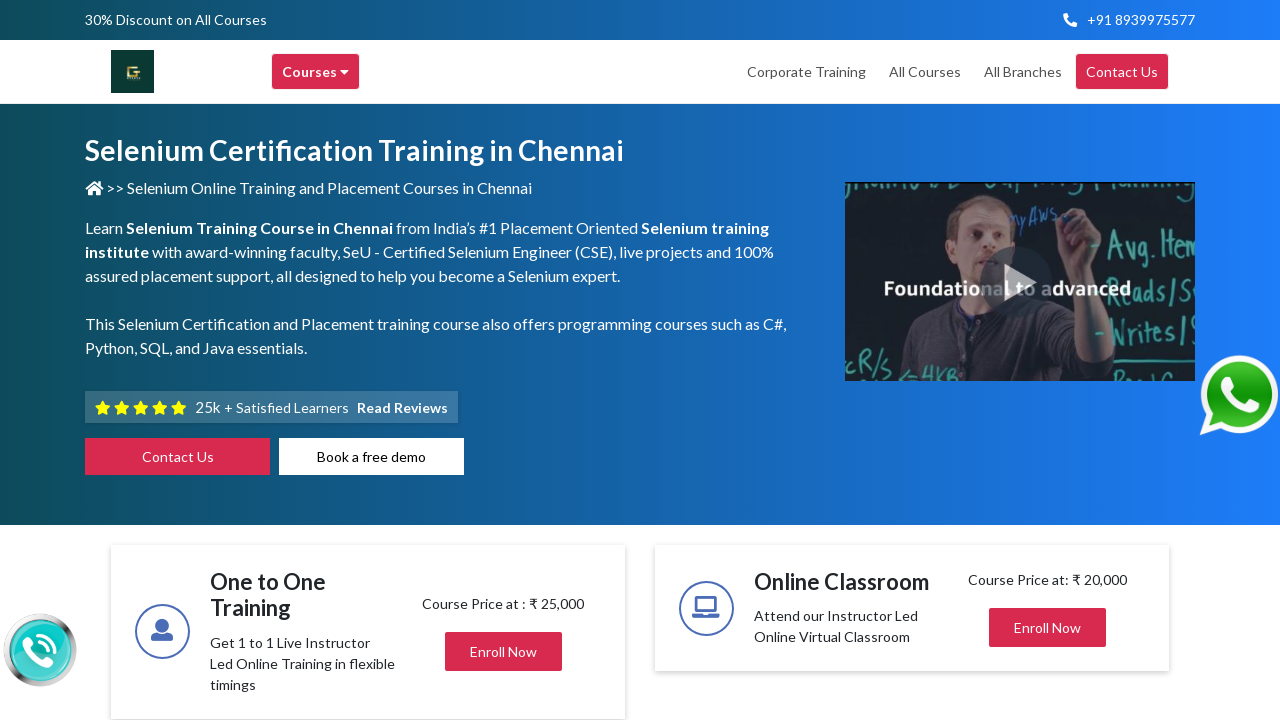

Hovered over 'Courses' menu at (316, 72) on xpath=//div[contains(text(), 'Courses')]
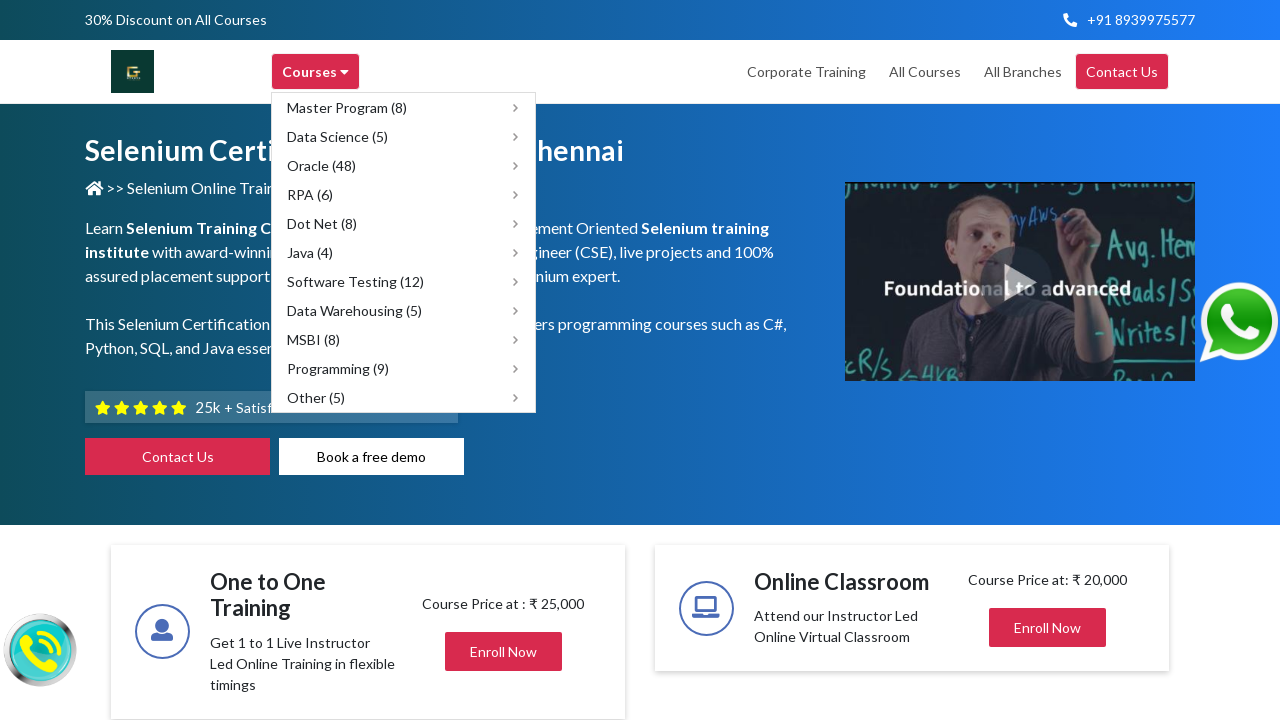

Hovered over 'Data Warehousing (5)' submenu at (354, 310) on xpath=//span[text()='Data Warehousing (5)']
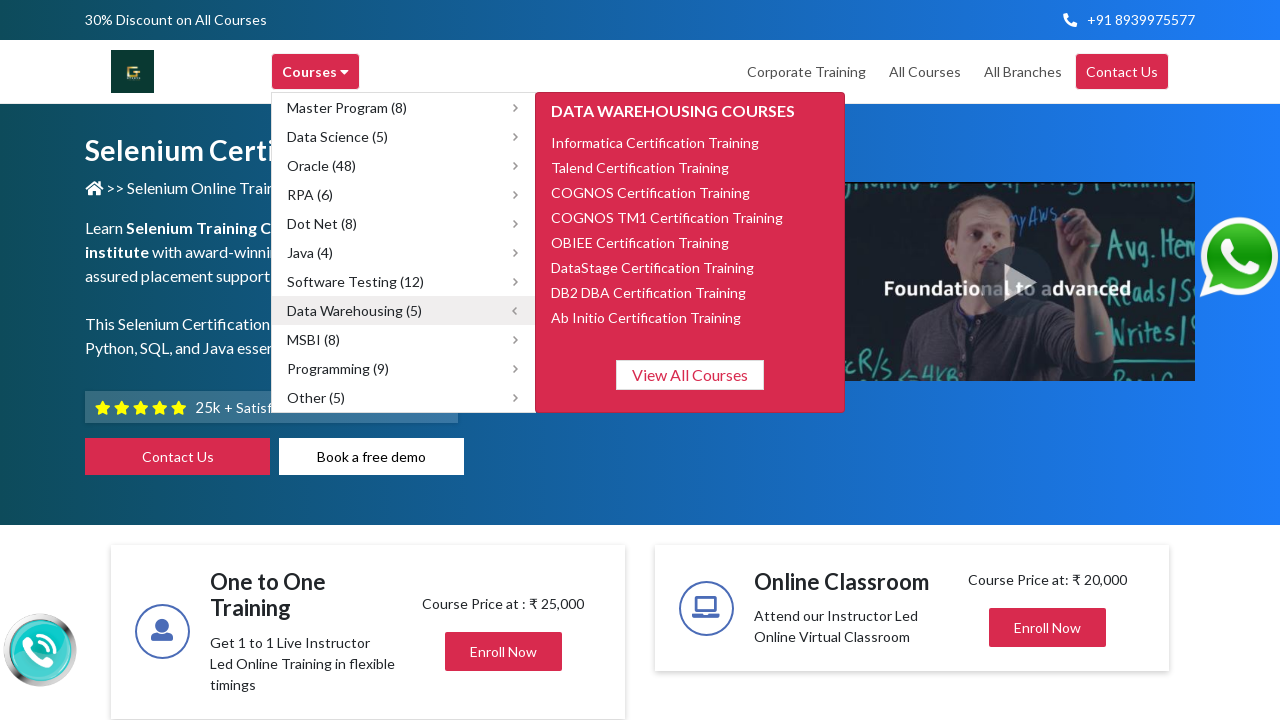

Clicked on 'COGNOS TM1 Certification Training' link at (667, 217) on xpath=//span[text()='COGNOS TM1 Certification Training']
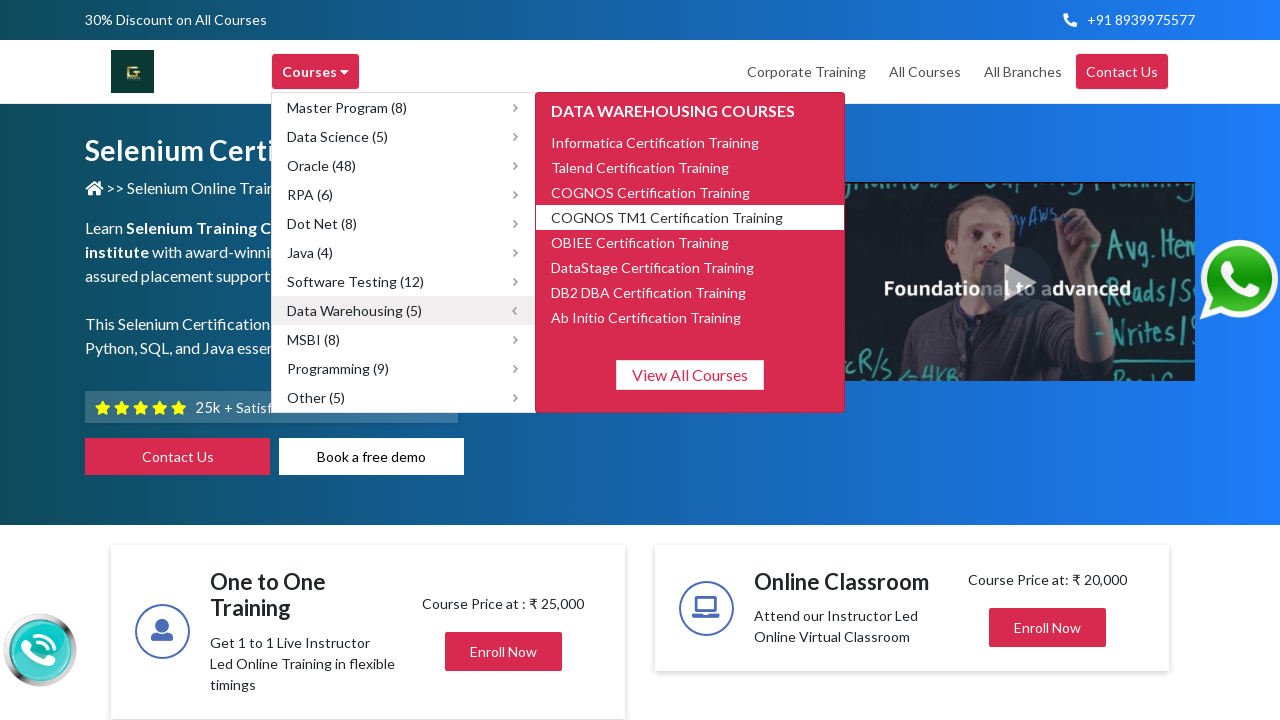

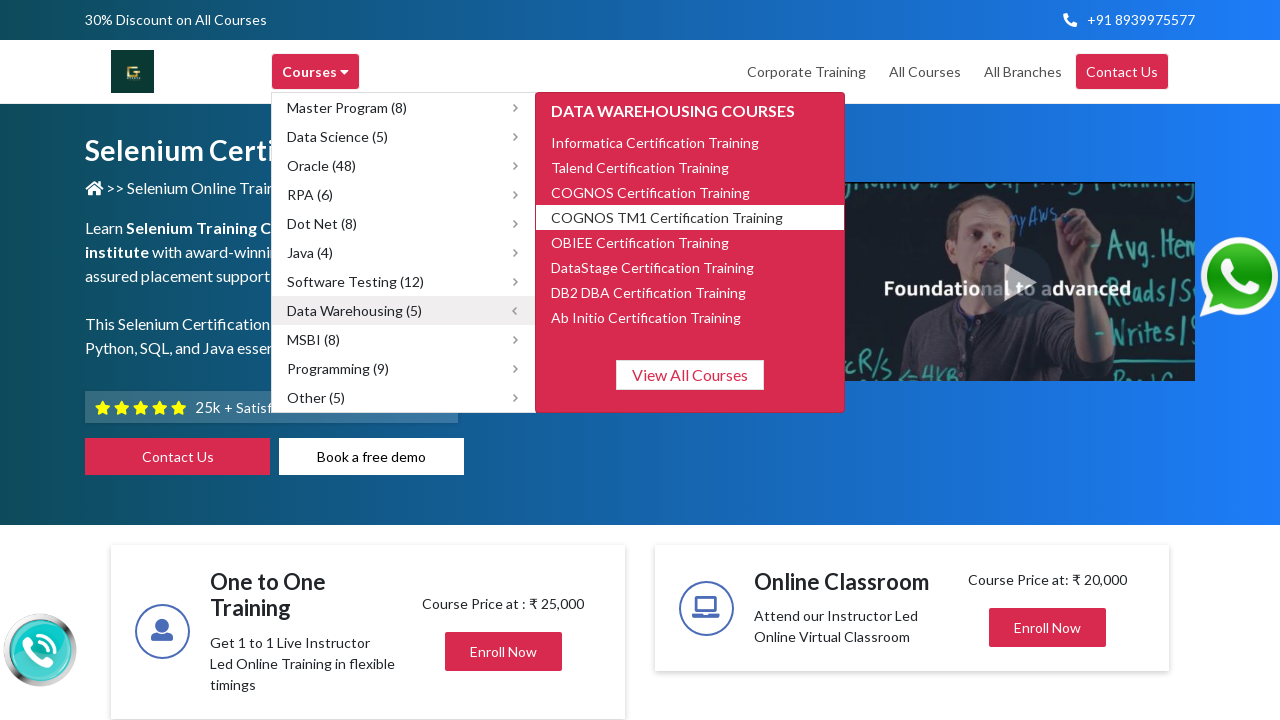